Tests JavaScript alert handling by clicking a button that triggers an alert and accepting it, then verifying the result message

Starting URL: https://the-internet.herokuapp.com/javascript_alerts

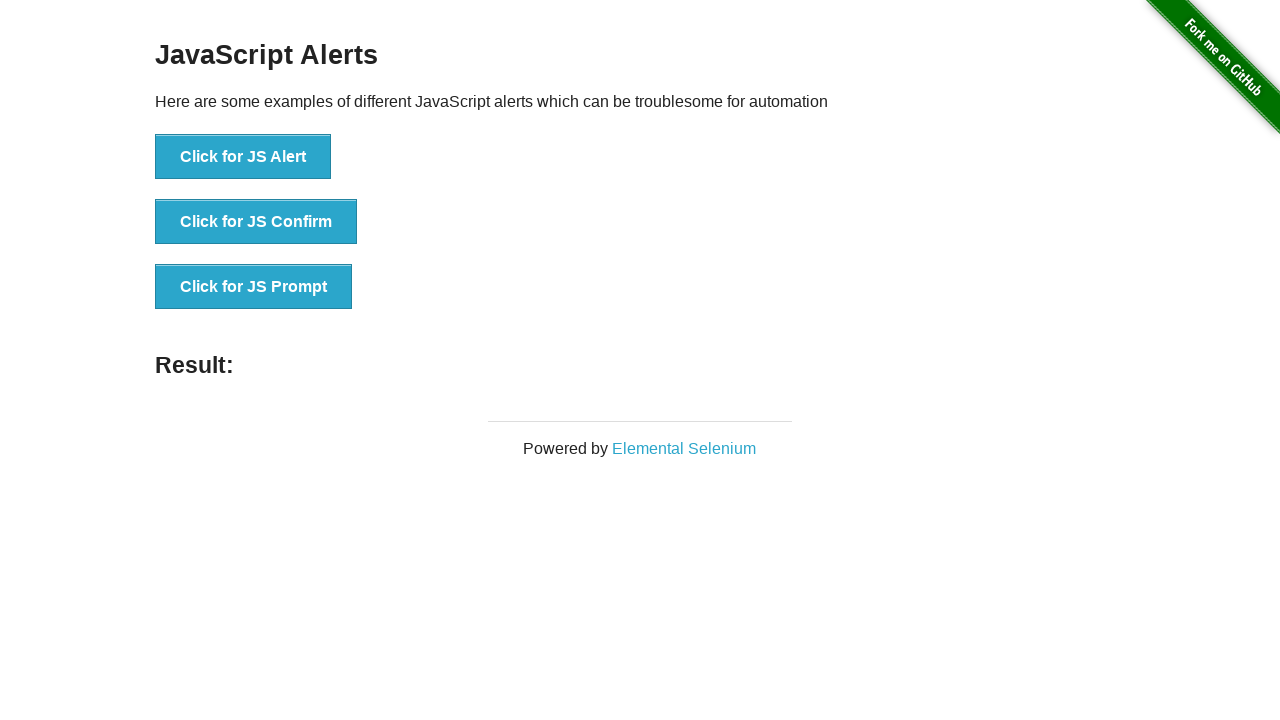

Set up dialog handler to accept JavaScript alerts
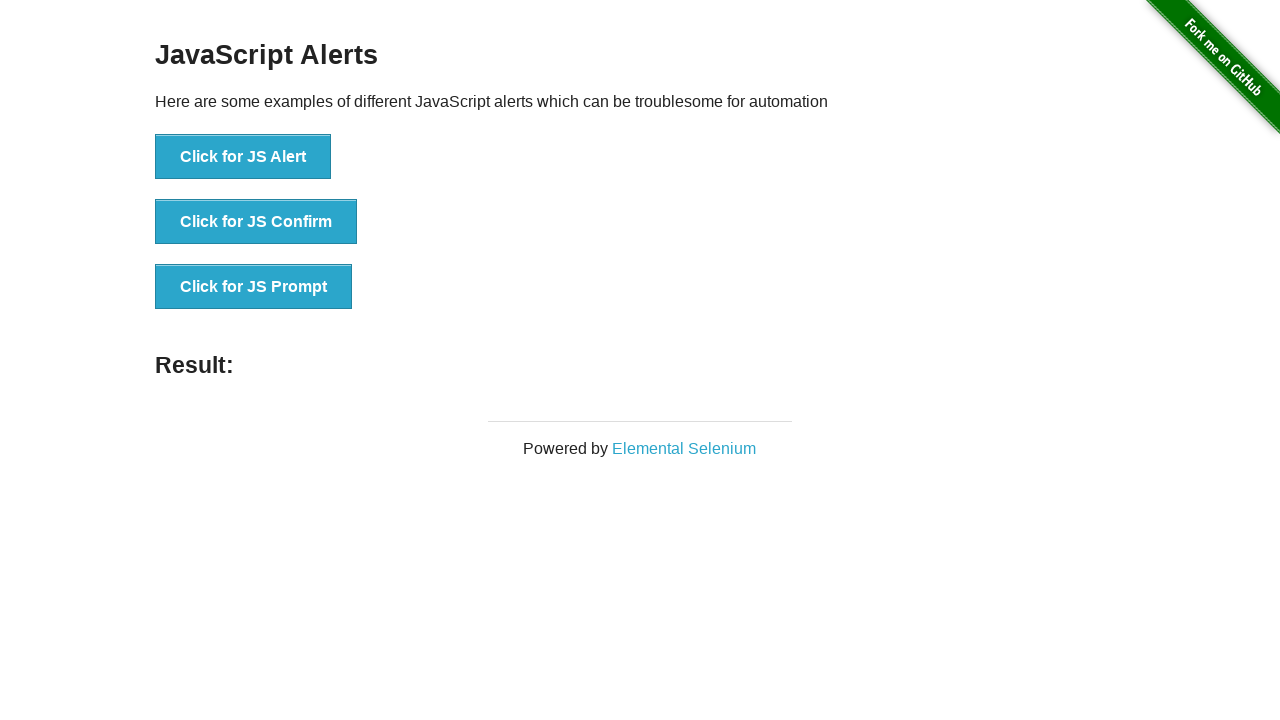

Clicked button to trigger JavaScript alert at (243, 157) on #content > div > ul > li:nth-child(1) > button
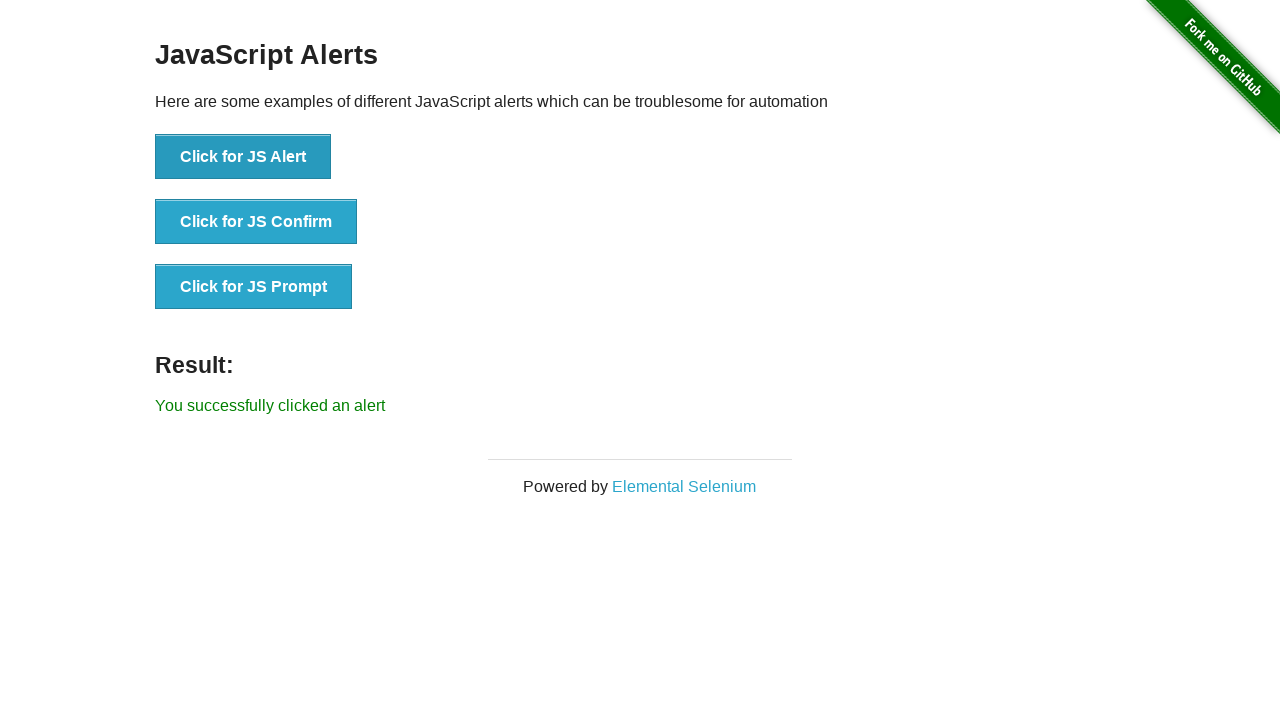

Result message appeared after accepting alert
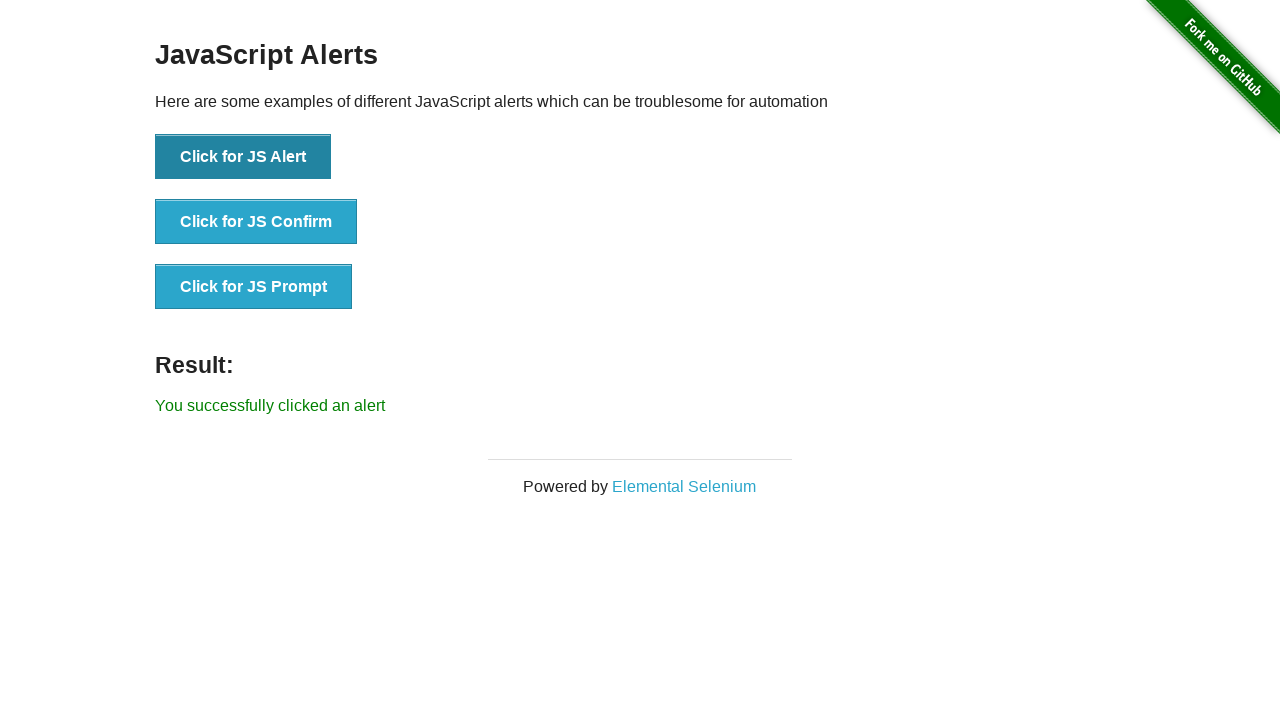

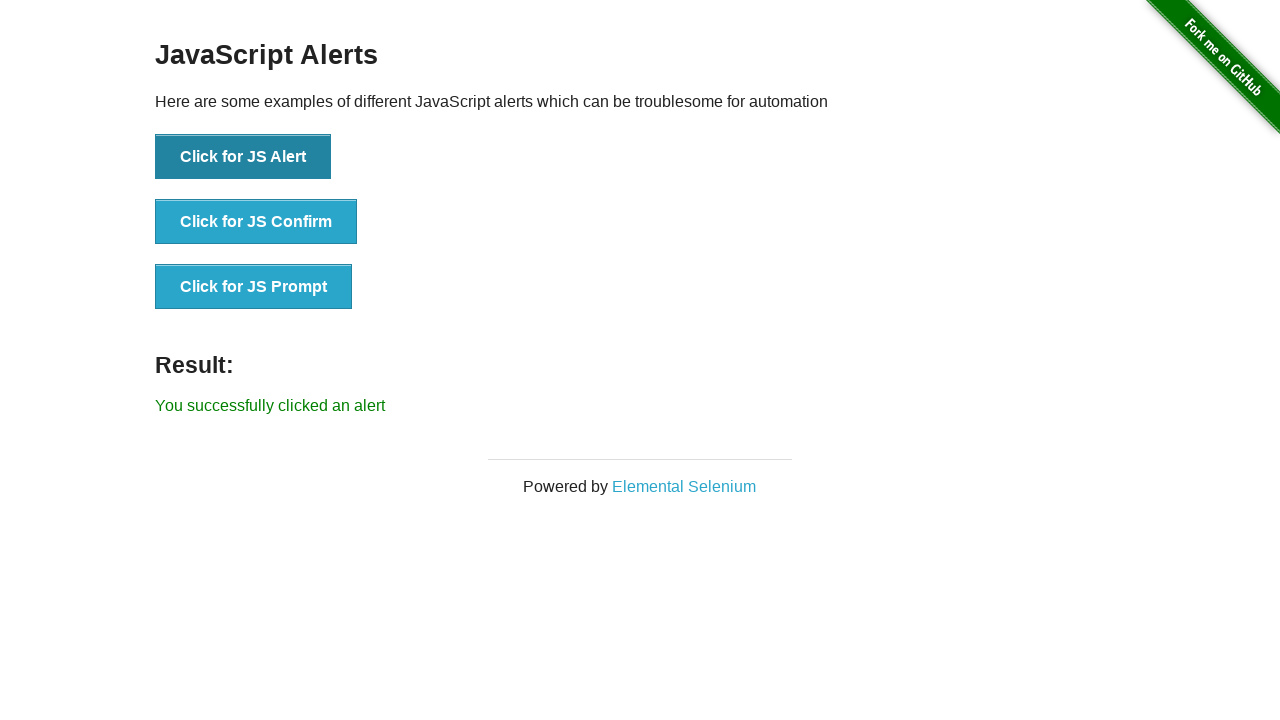